Tests iframe handling by switching between multiple iframes and reading text content from each frame

Starting URL: https://demoqa.com/frames

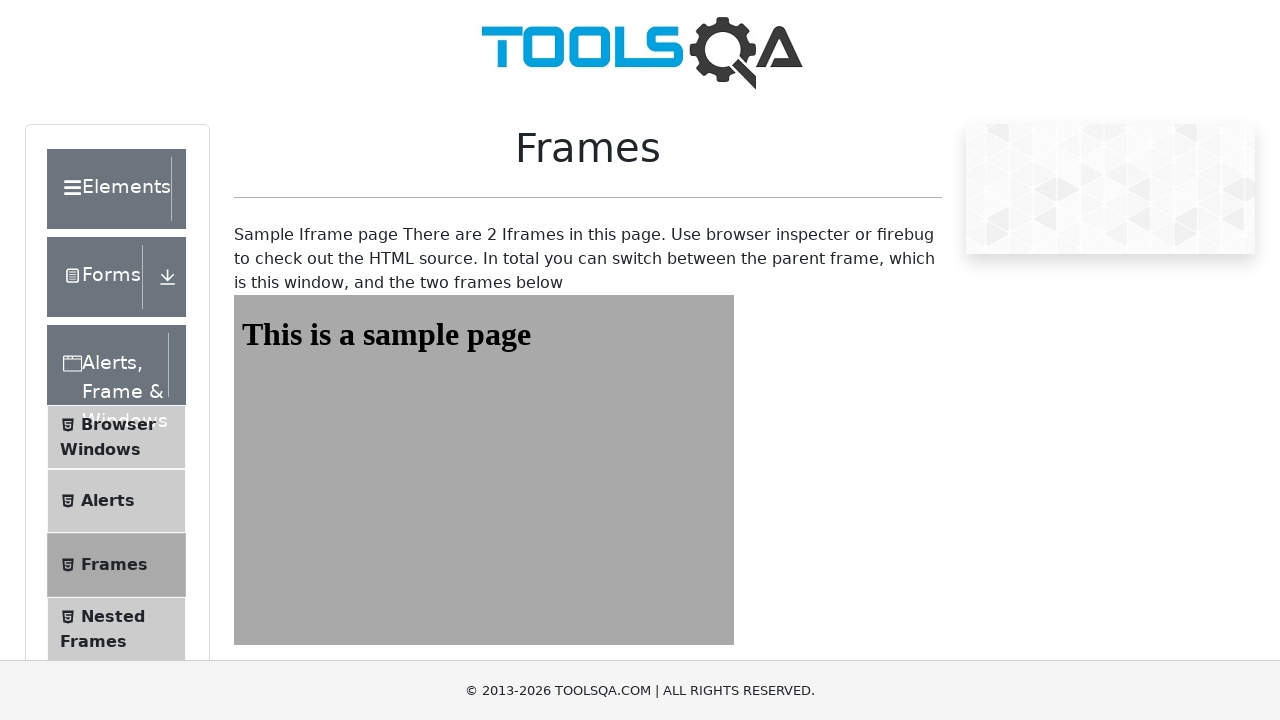

Queried all iframes on page, found 5 iframe(s)
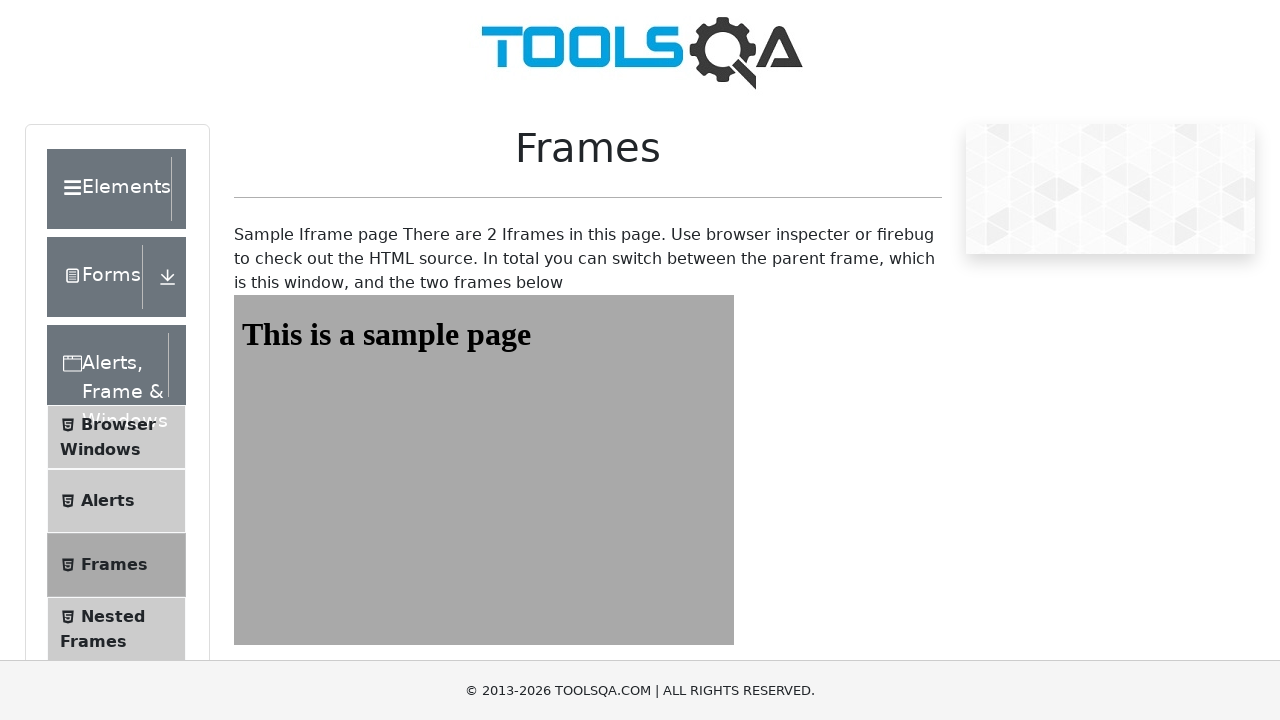

Switched to first iframe (frame1)
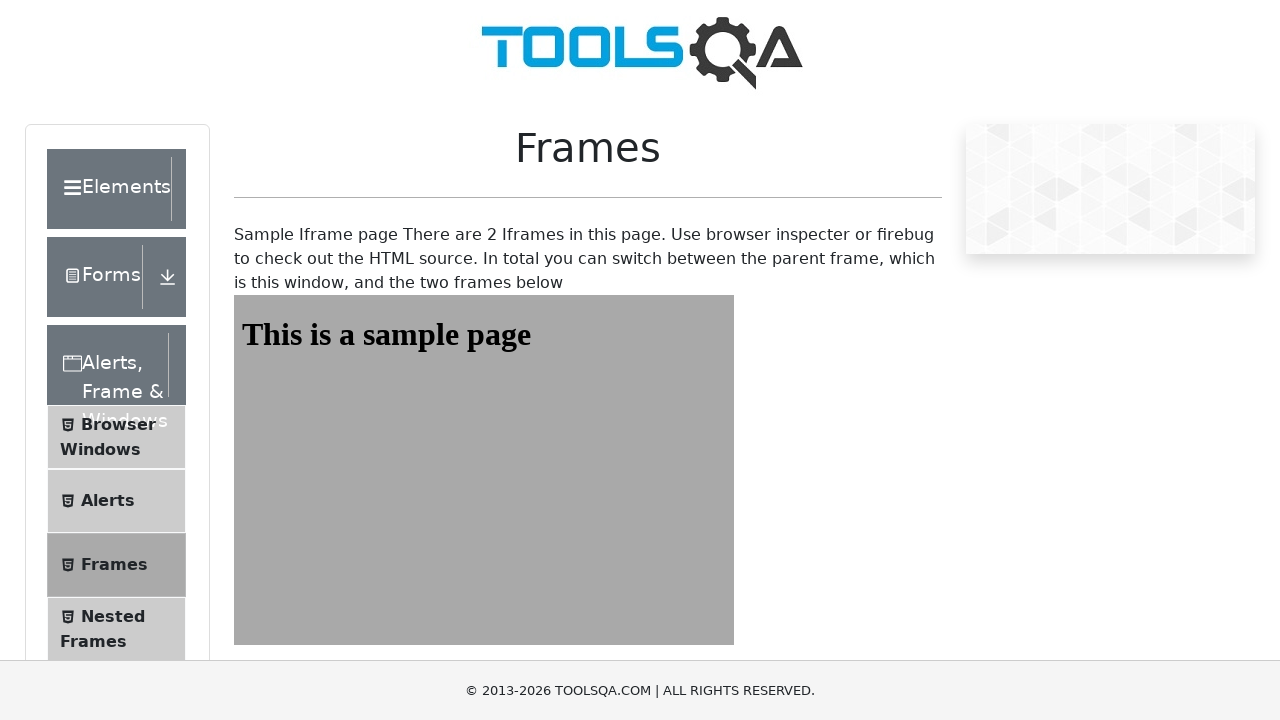

Retrieved text content from first iframe: 'This is a sample page'
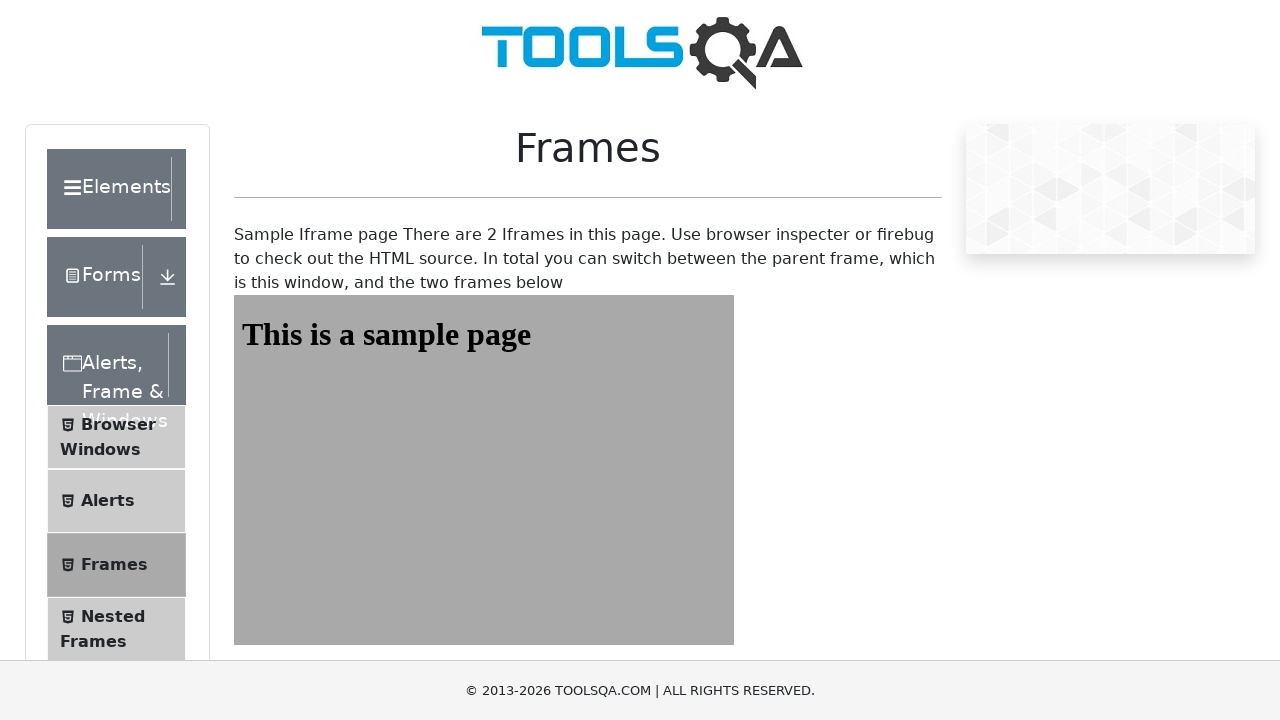

Scrolled down 800 pixels on main page
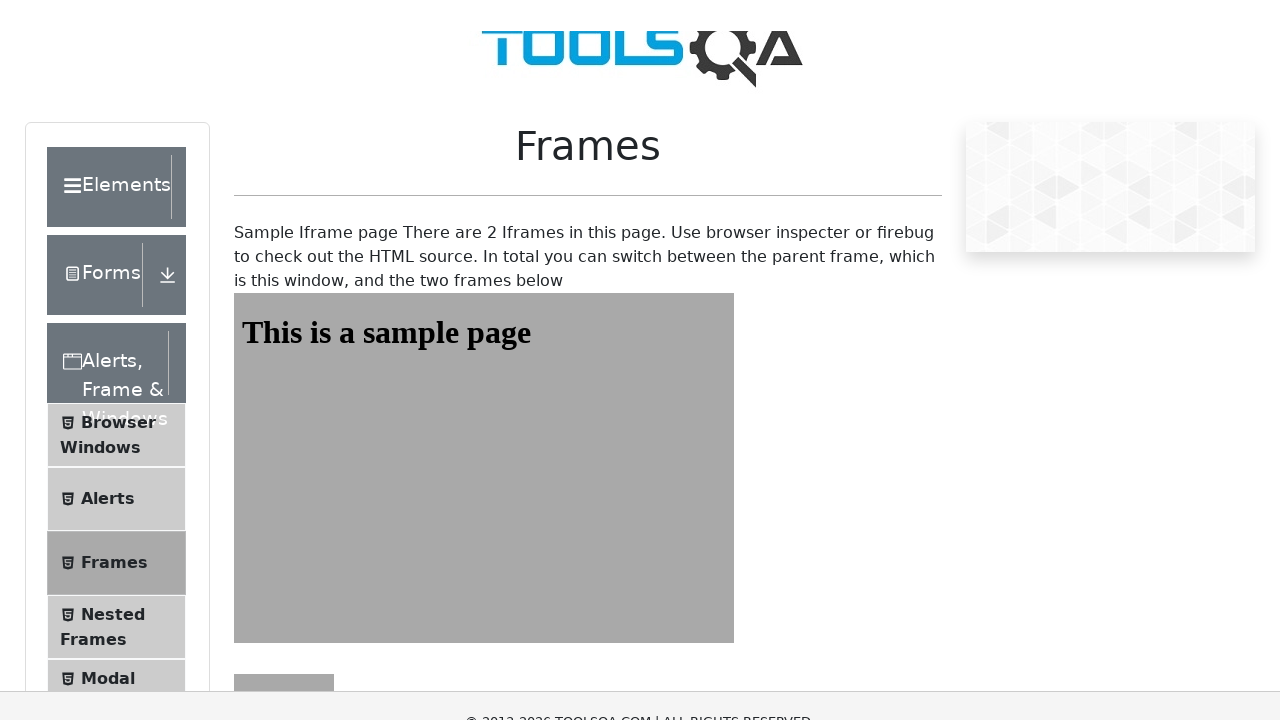

Switched to second iframe (frame2)
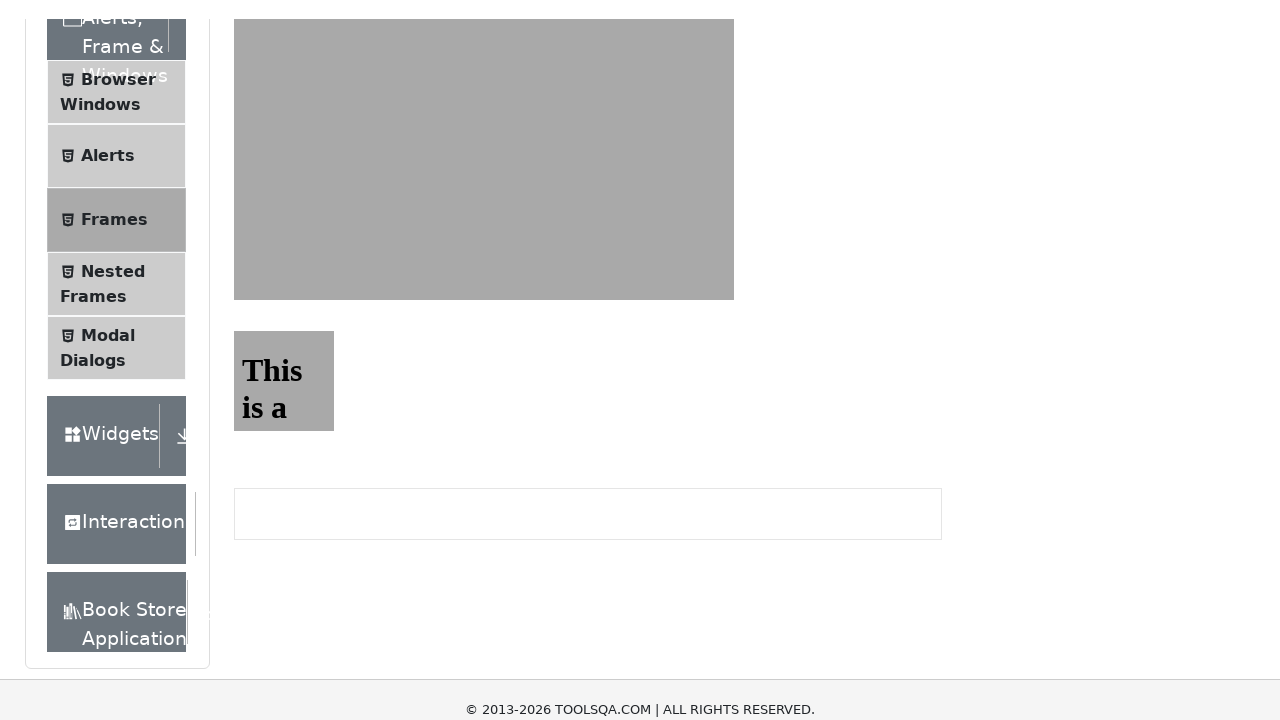

Retrieved text content from second iframe: 'This is a sample page'
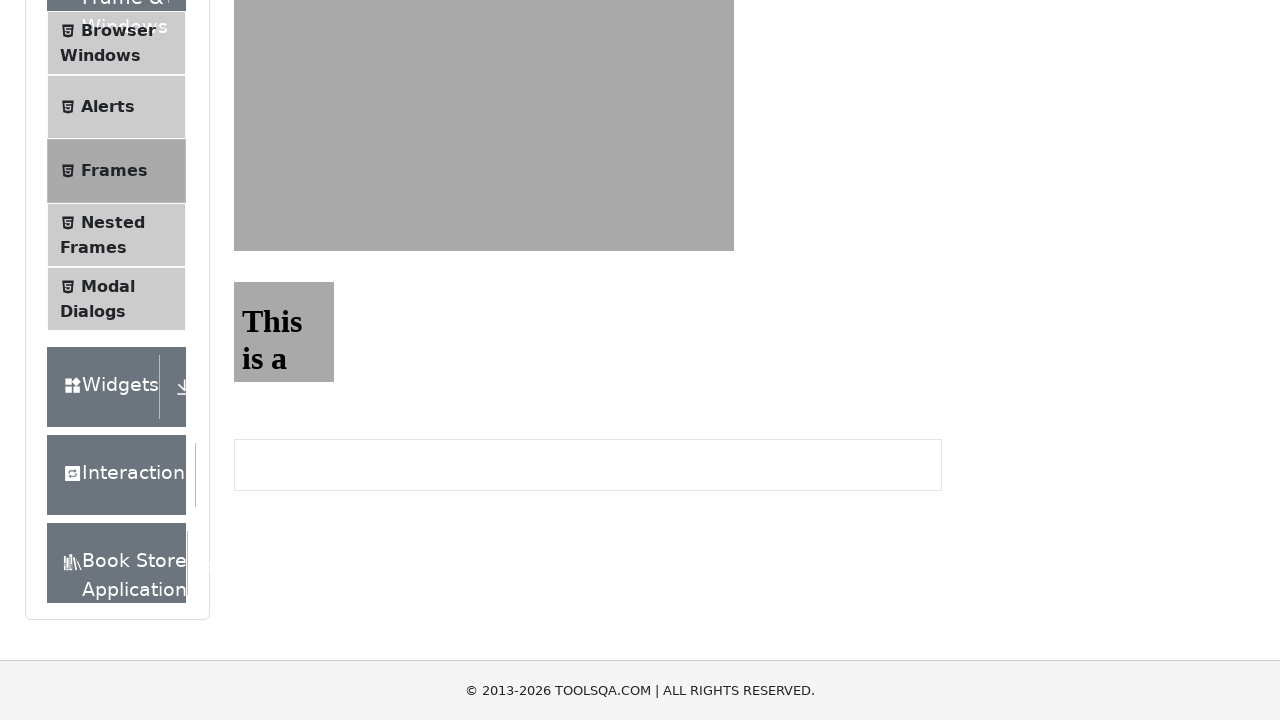

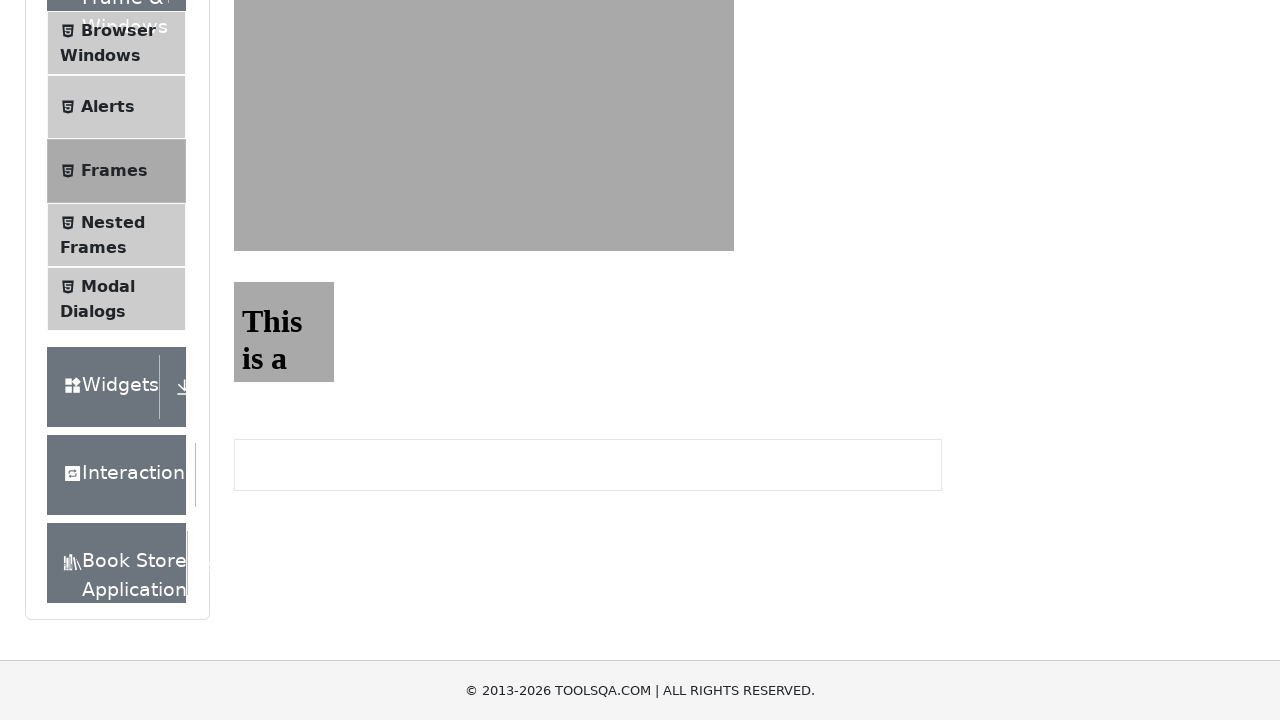